Adds specific items (Cucumber, Mushroom, Musk Melon) to cart by finding them in the product list and clicking their add buttons

Starting URL: https://rahulshettyacademy.com/seleniumPractise/#/

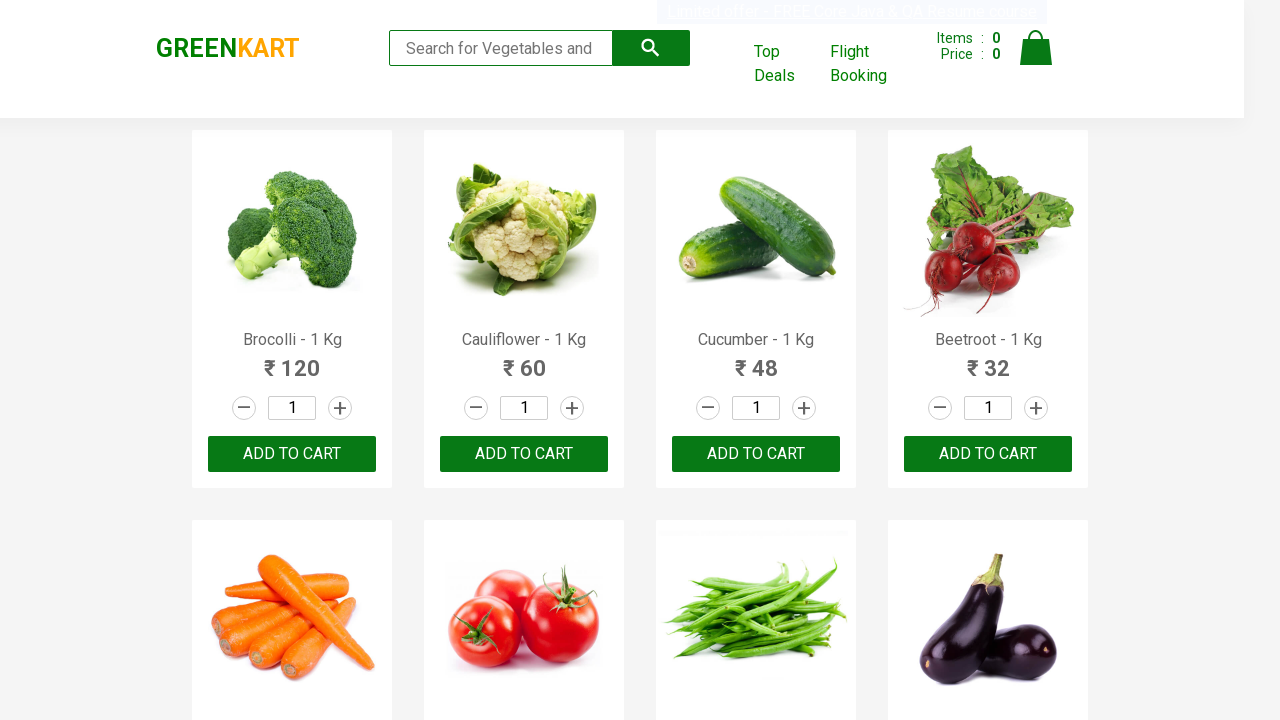

Retrieved all product elements from the page
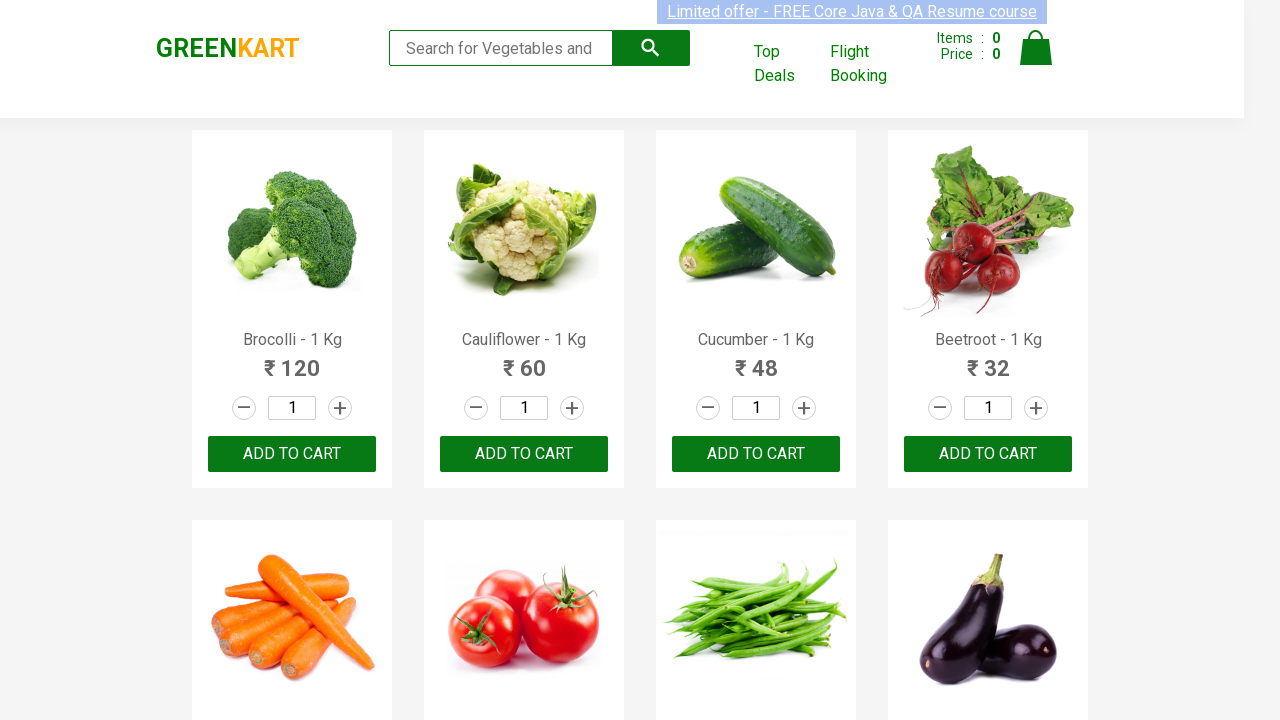

Retrieved text content from product at index 0
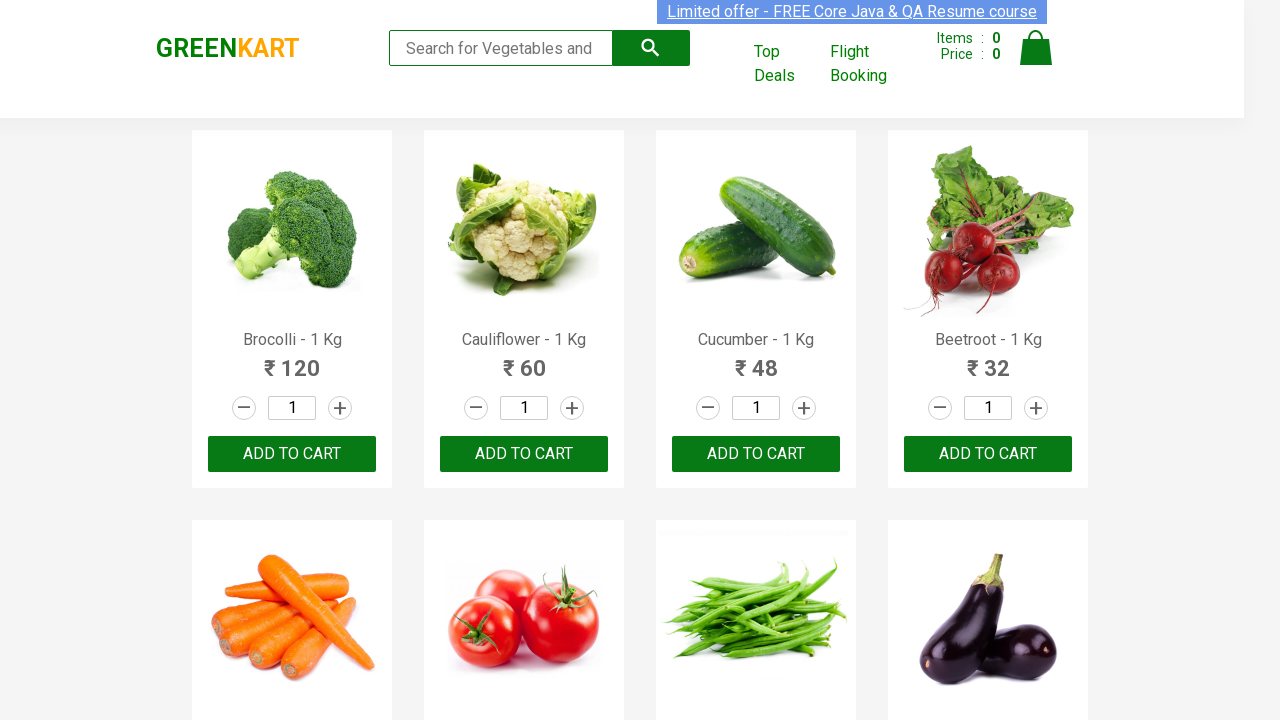

Retrieved text content from product at index 1
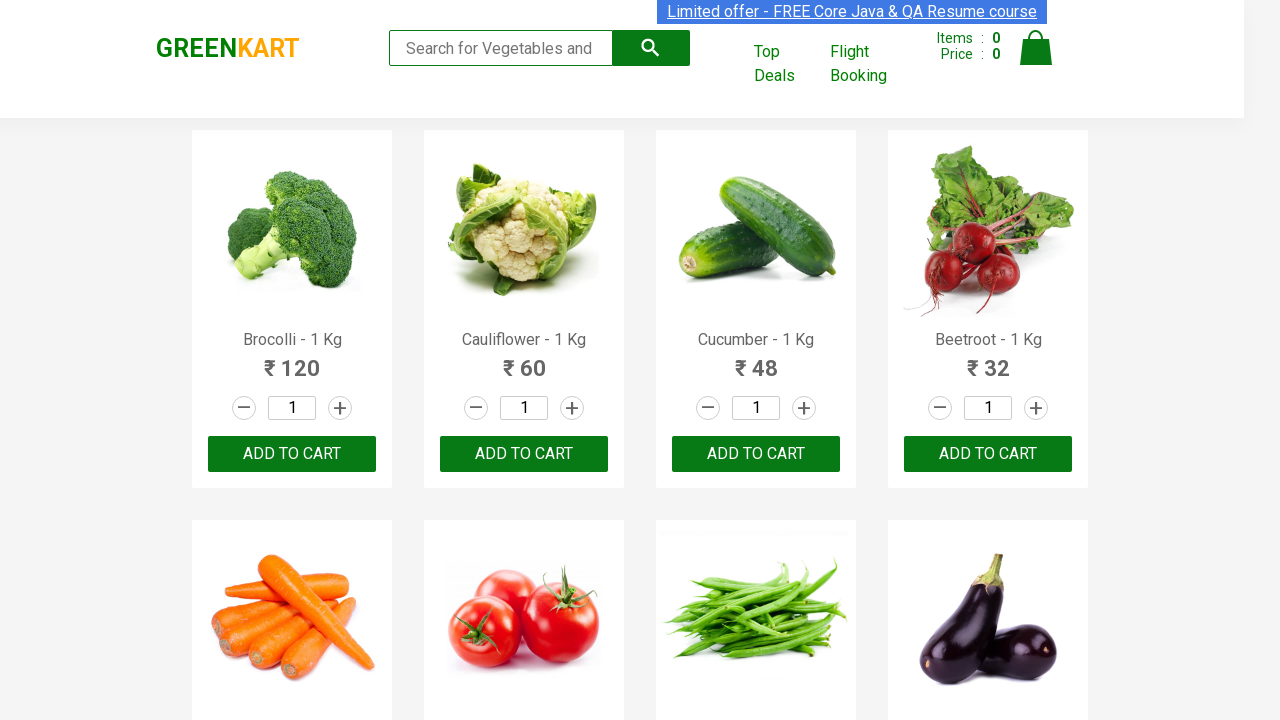

Retrieved text content from product at index 2
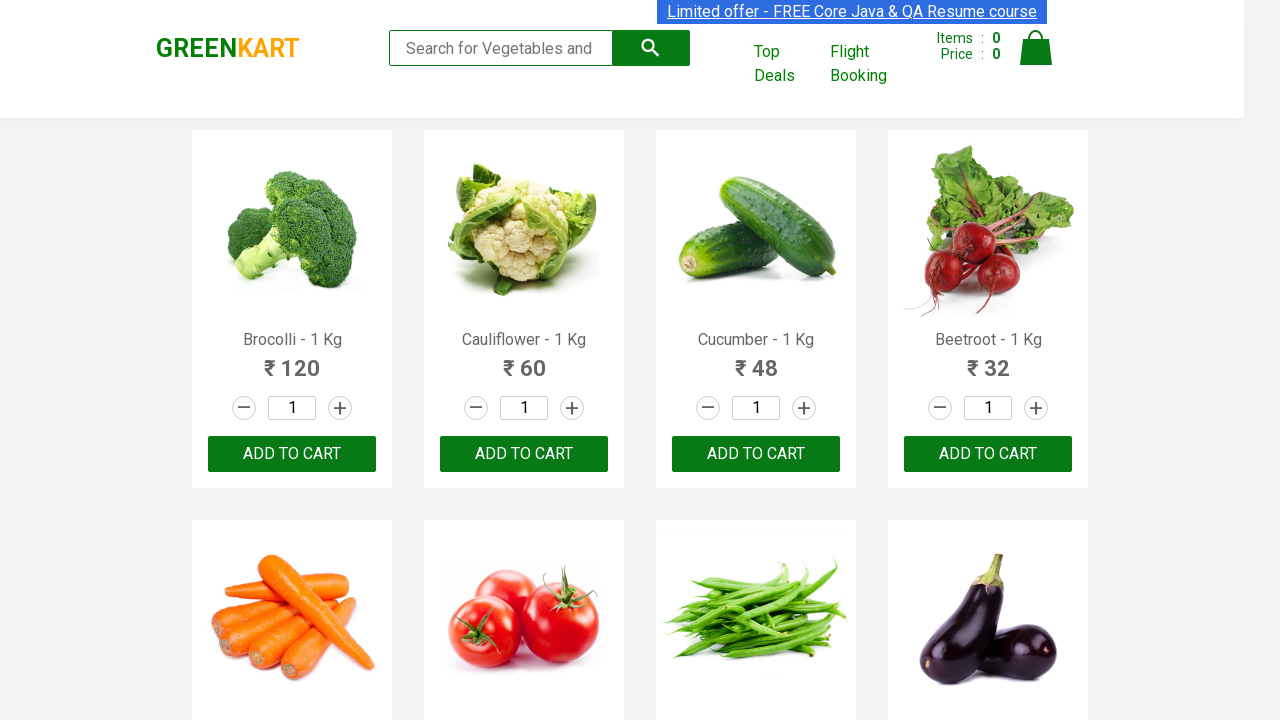

Clicked add button for Cucumber at (756, 454) on xpath=//div[@class='product-action']/button >> nth=2
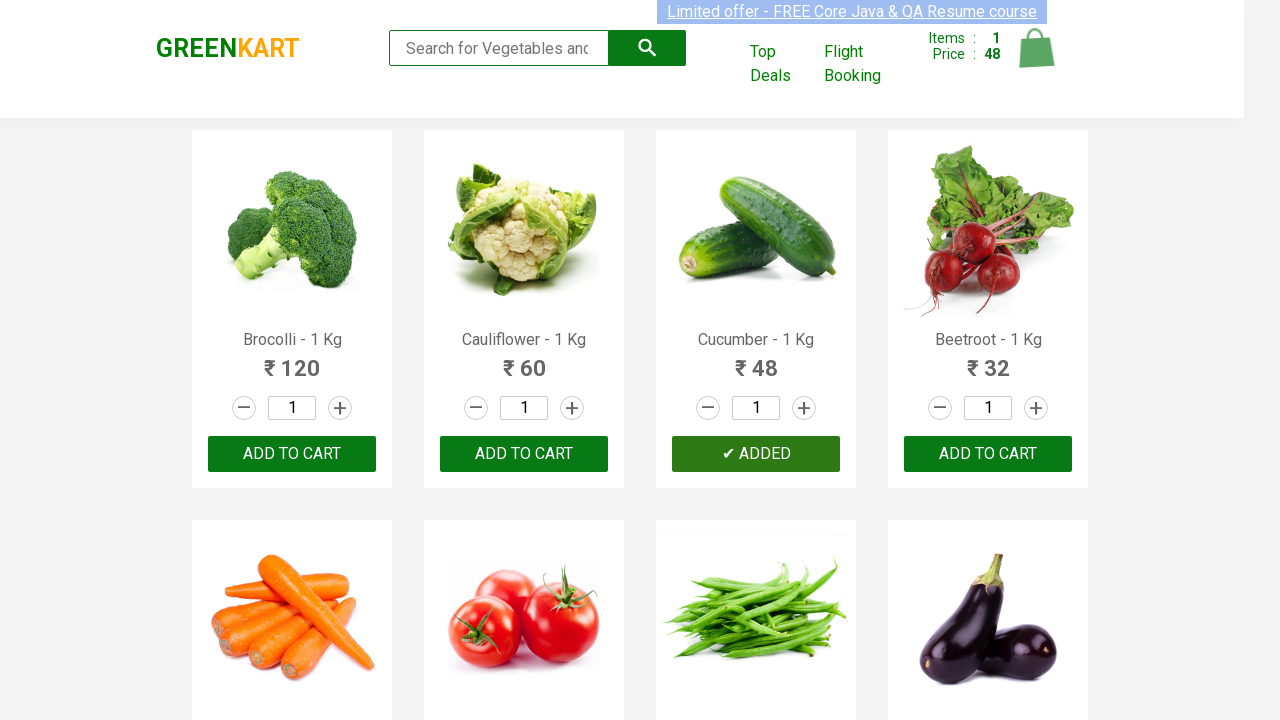

Retrieved text content from product at index 3
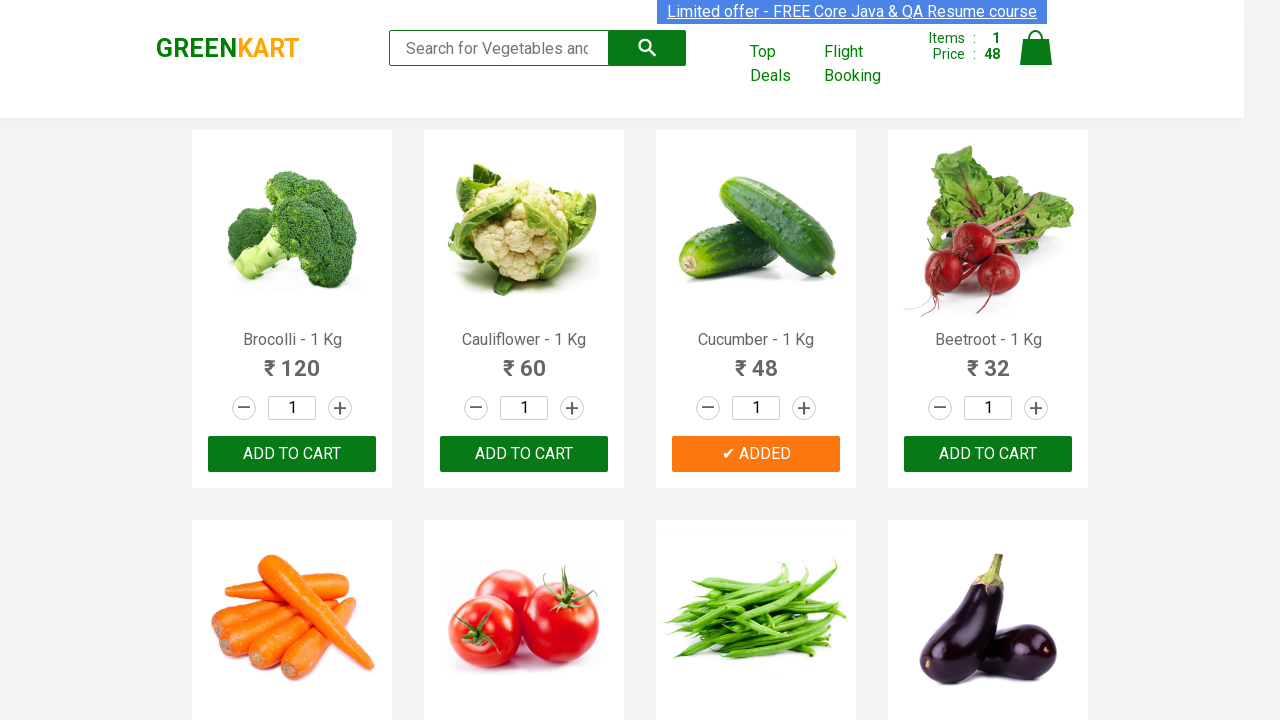

Retrieved text content from product at index 4
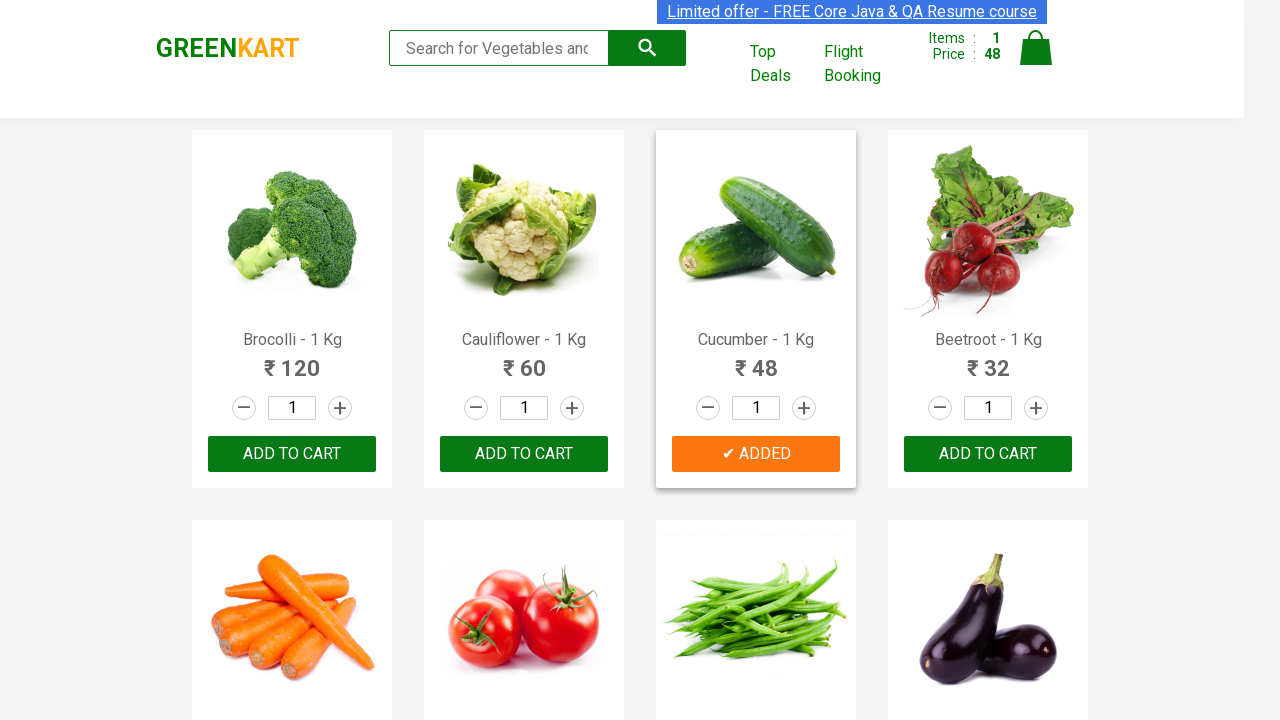

Retrieved text content from product at index 5
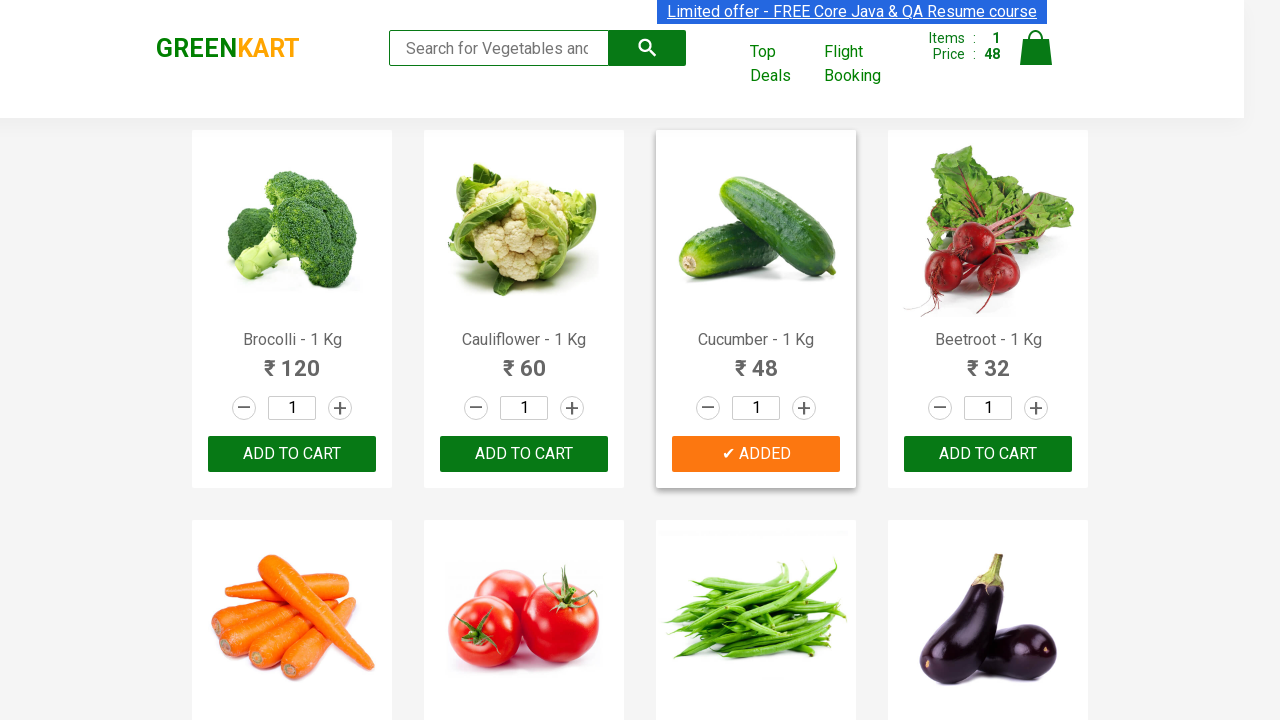

Retrieved text content from product at index 6
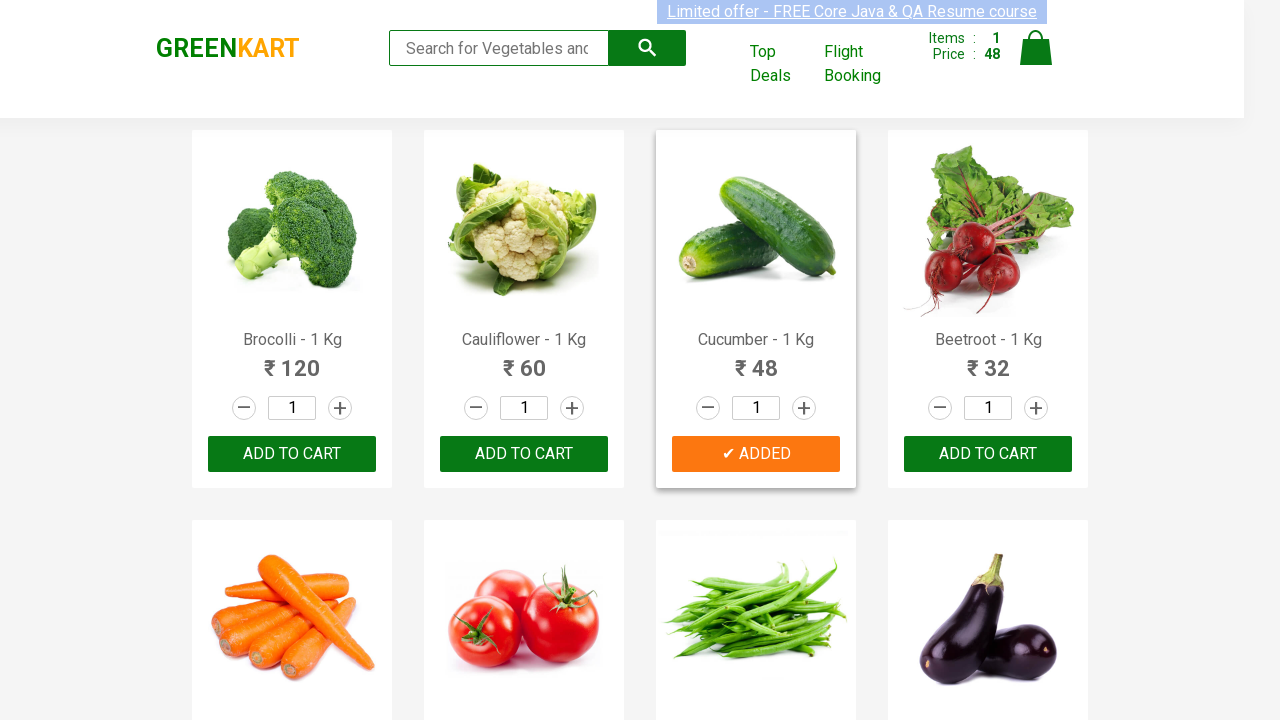

Retrieved text content from product at index 7
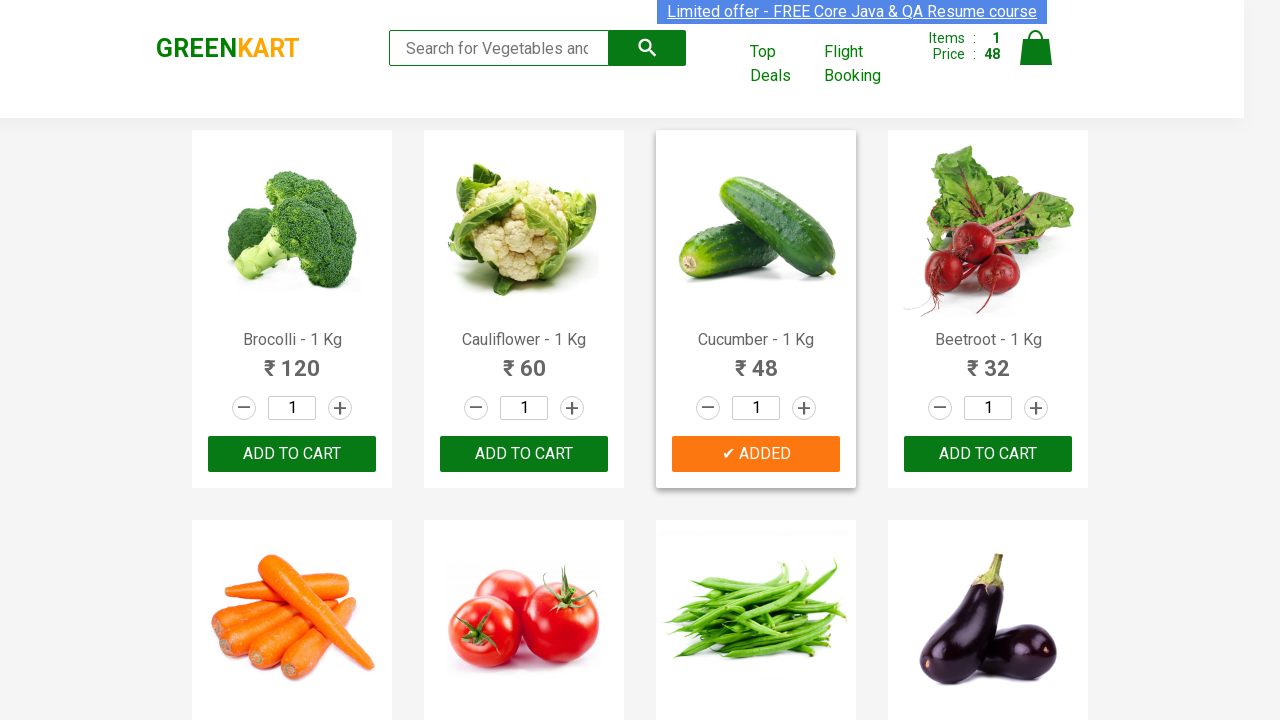

Retrieved text content from product at index 8
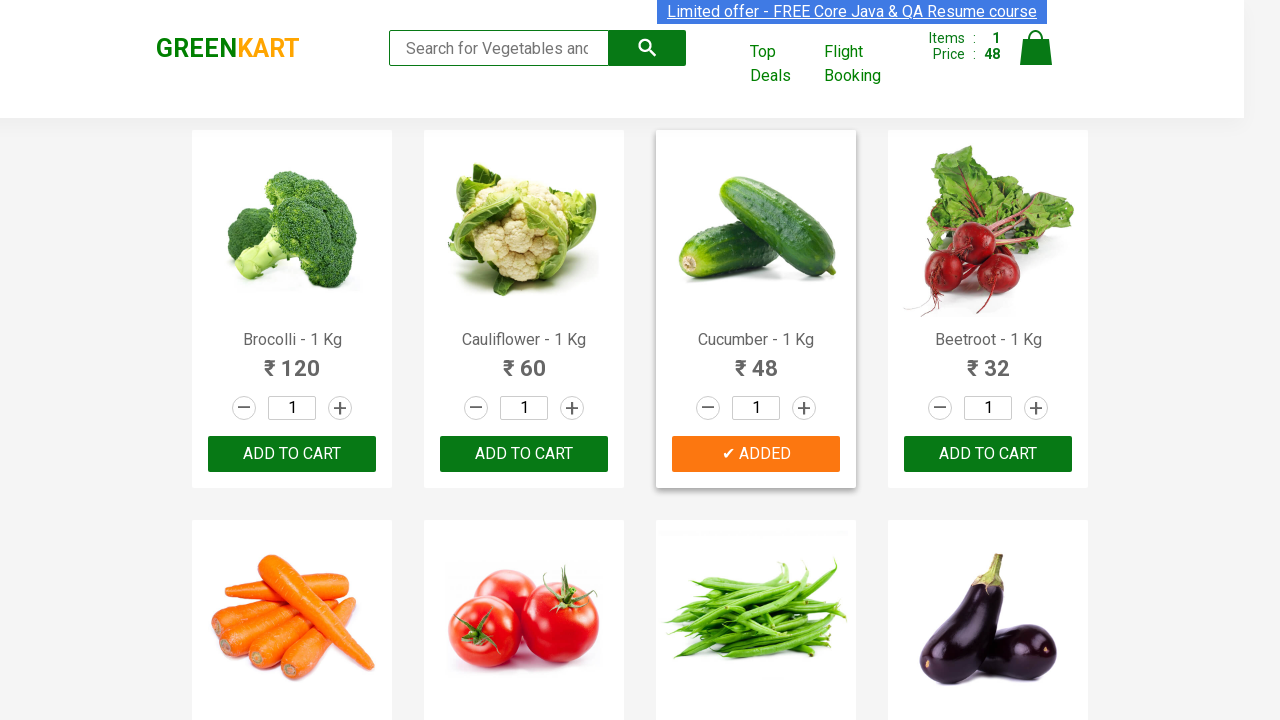

Retrieved text content from product at index 9
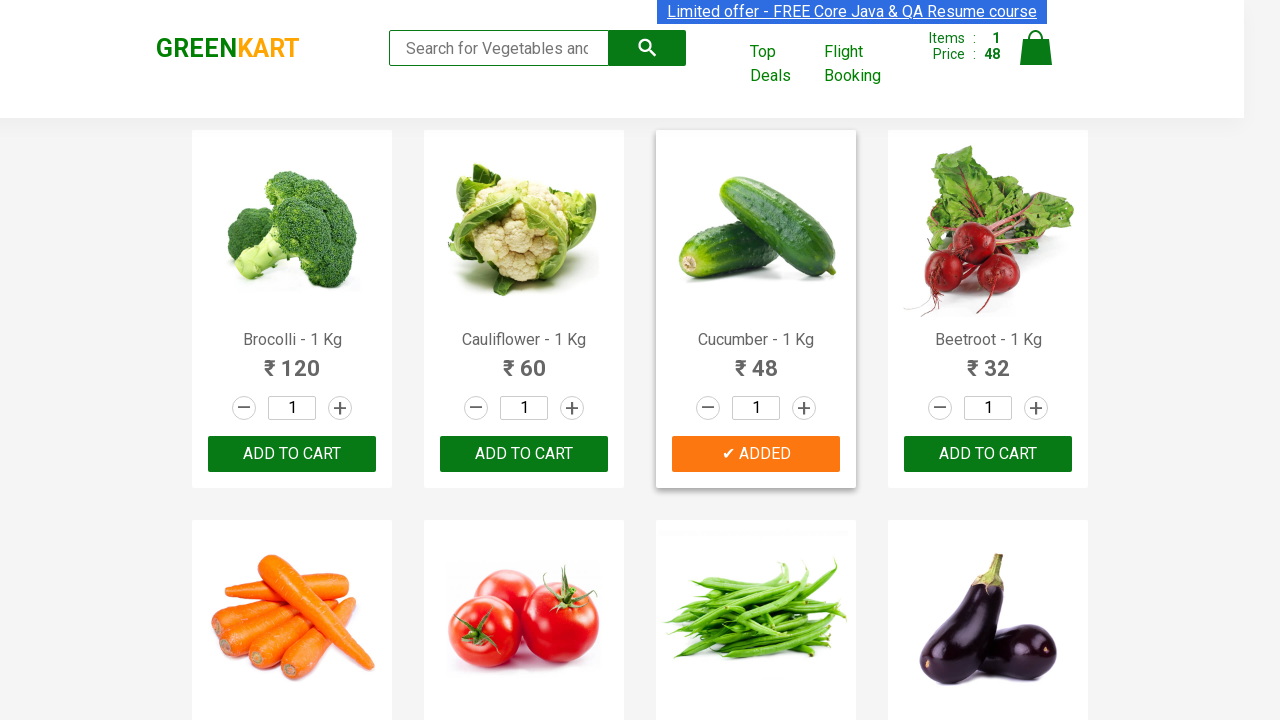

Clicked add button for Mushroom at (524, 360) on xpath=//div[@class='product-action']/button >> nth=9
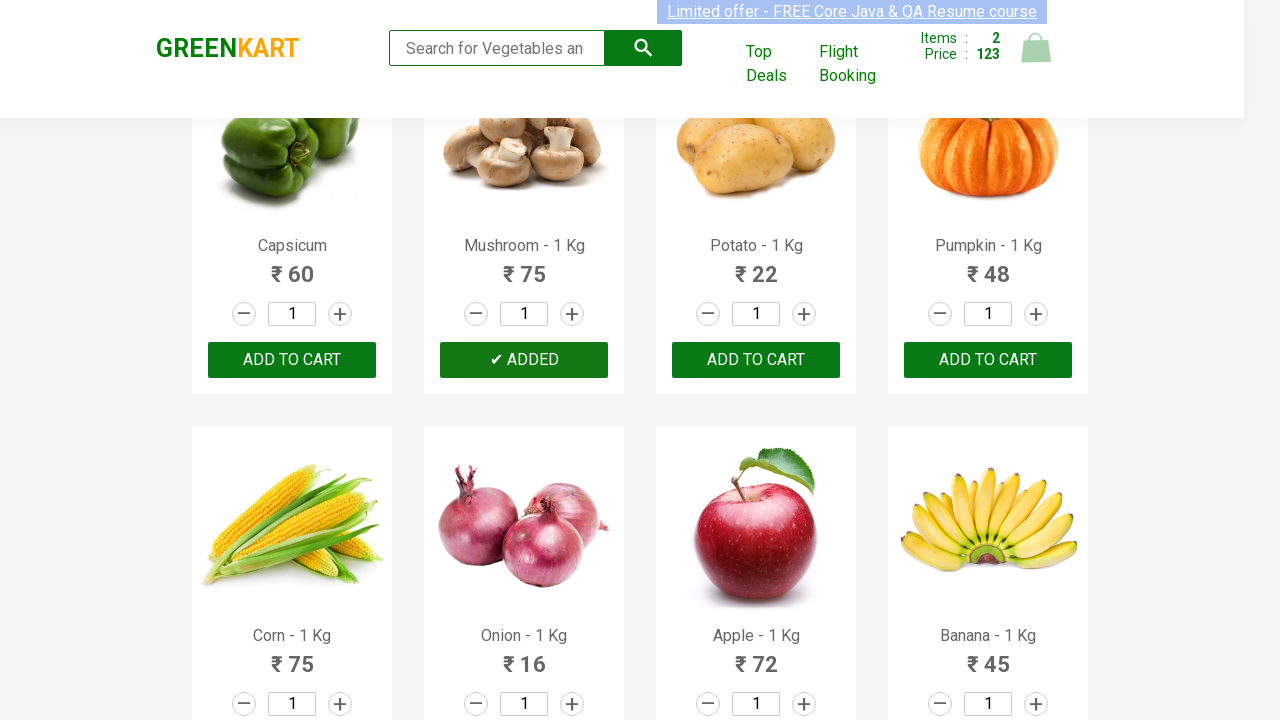

Retrieved text content from product at index 10
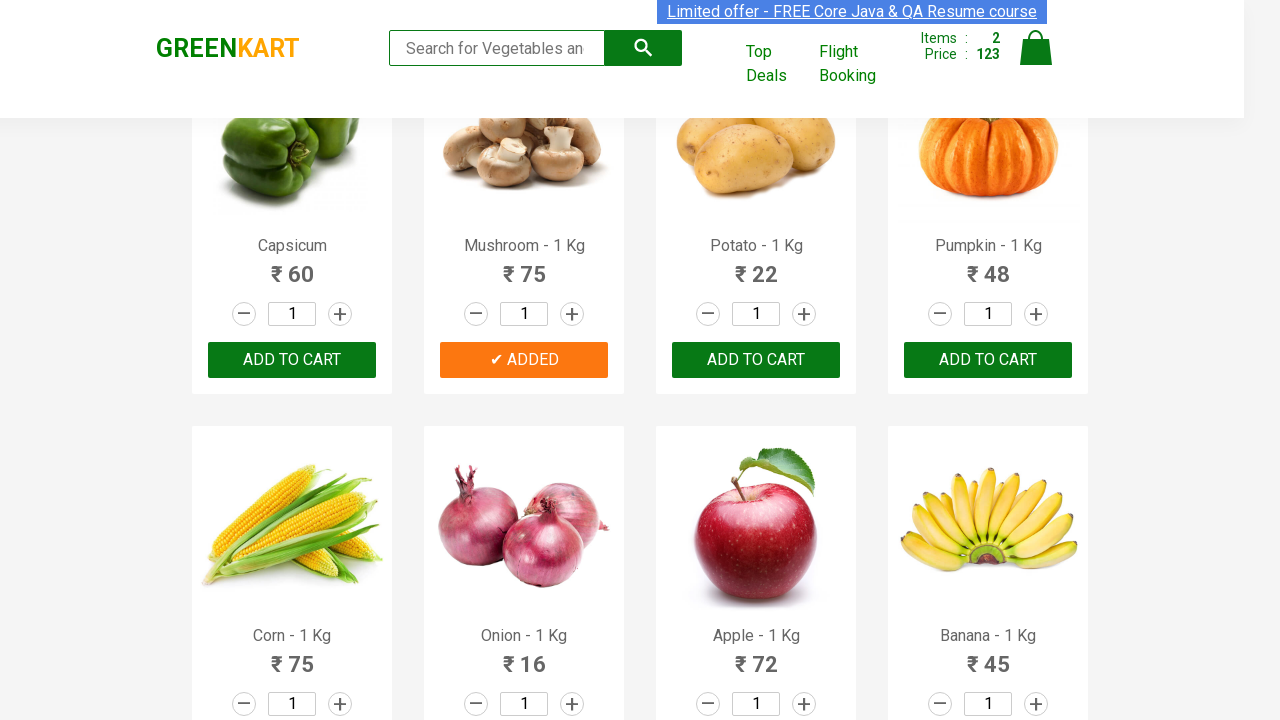

Retrieved text content from product at index 11
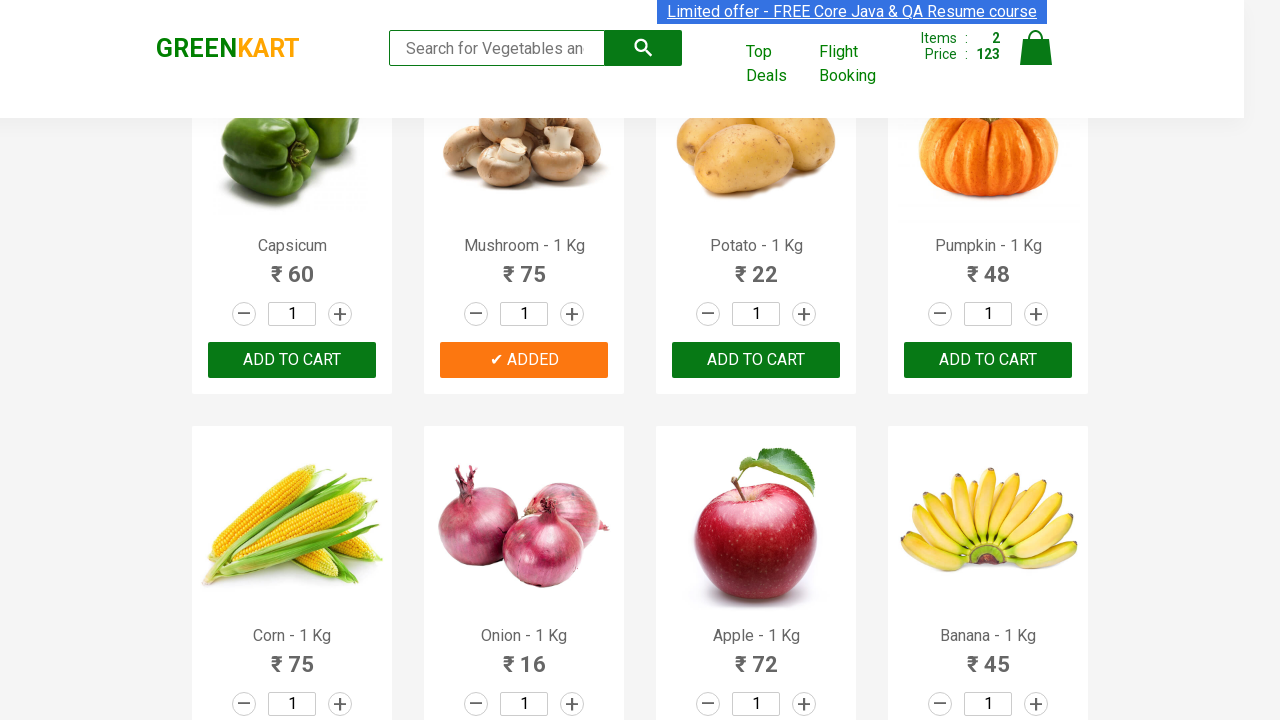

Retrieved text content from product at index 12
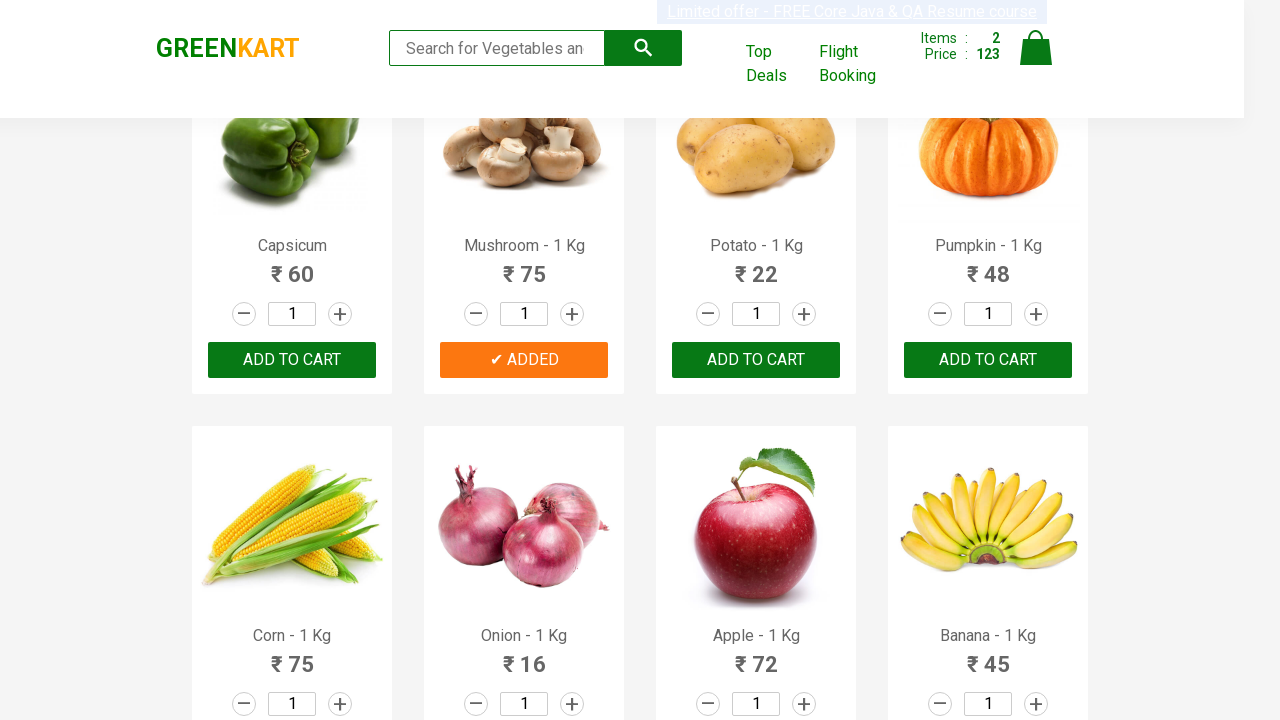

Retrieved text content from product at index 13
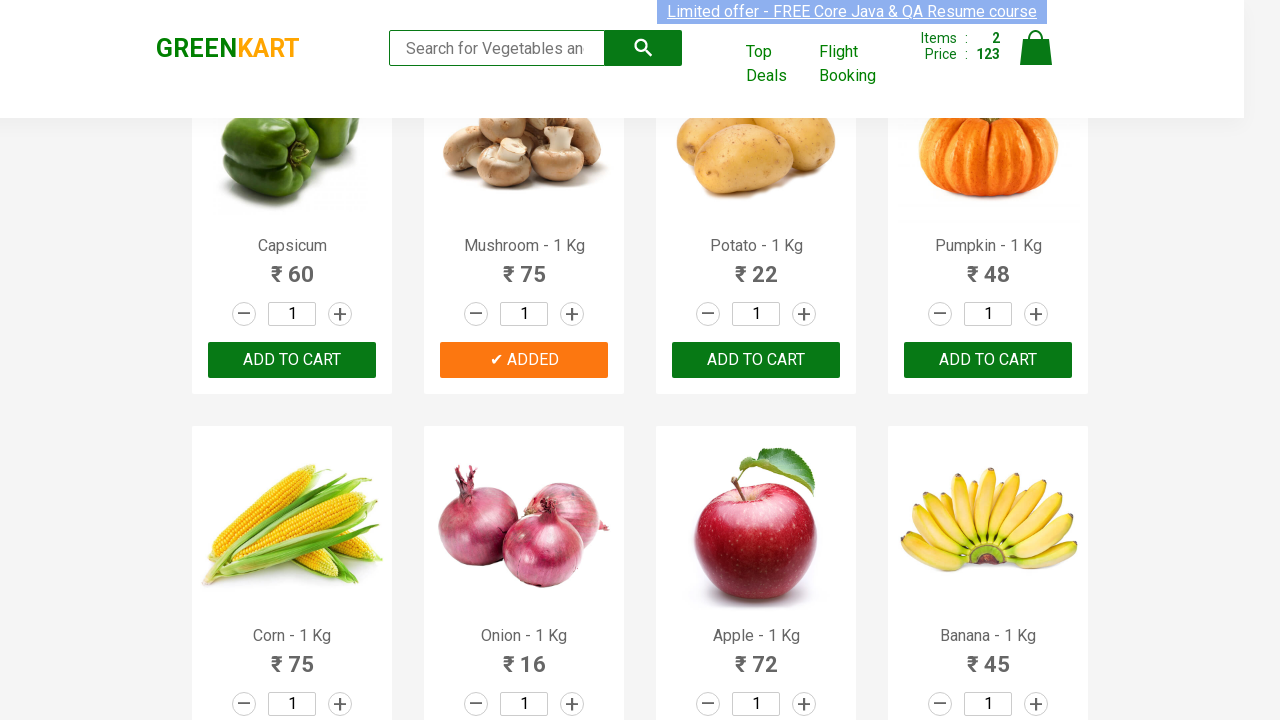

Retrieved text content from product at index 14
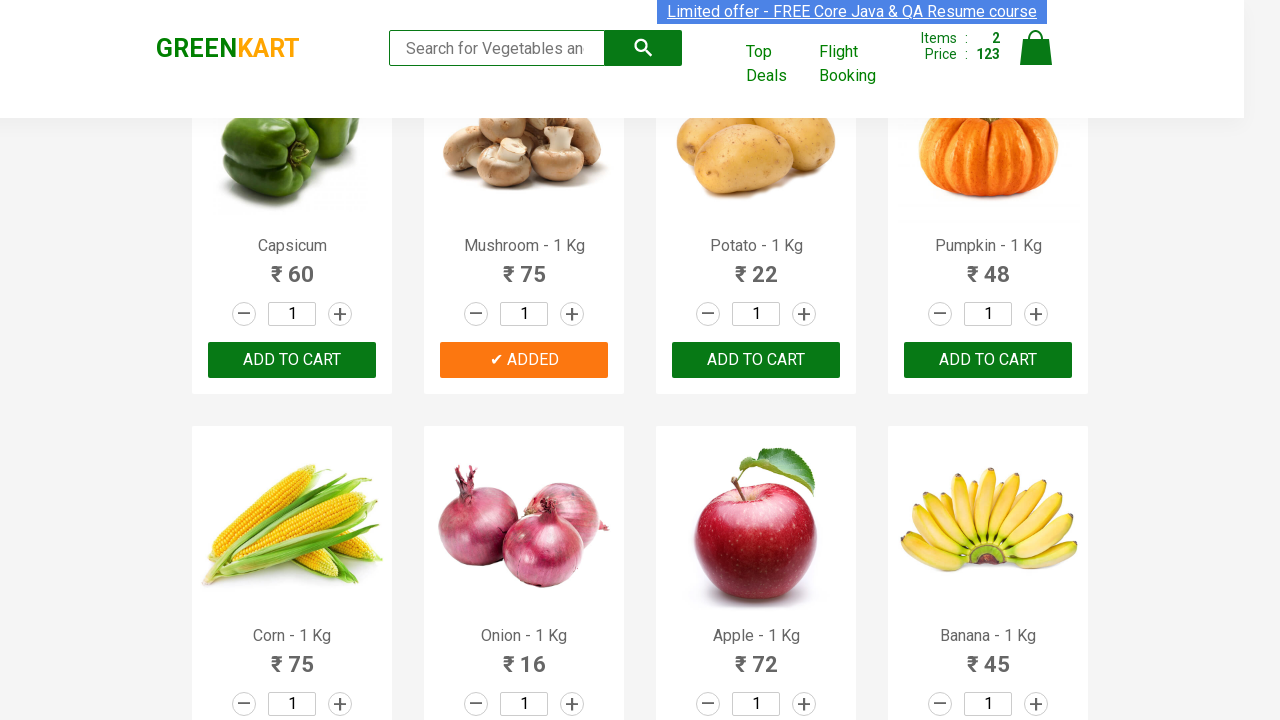

Retrieved text content from product at index 15
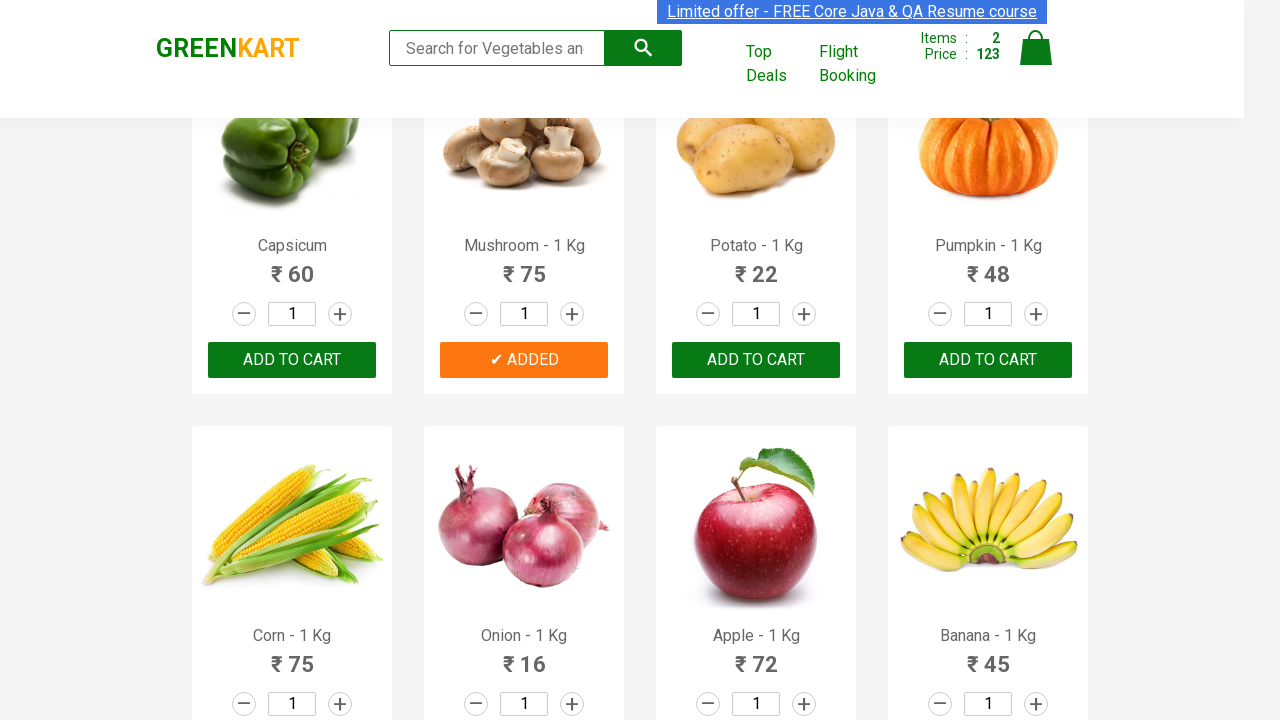

Retrieved text content from product at index 16
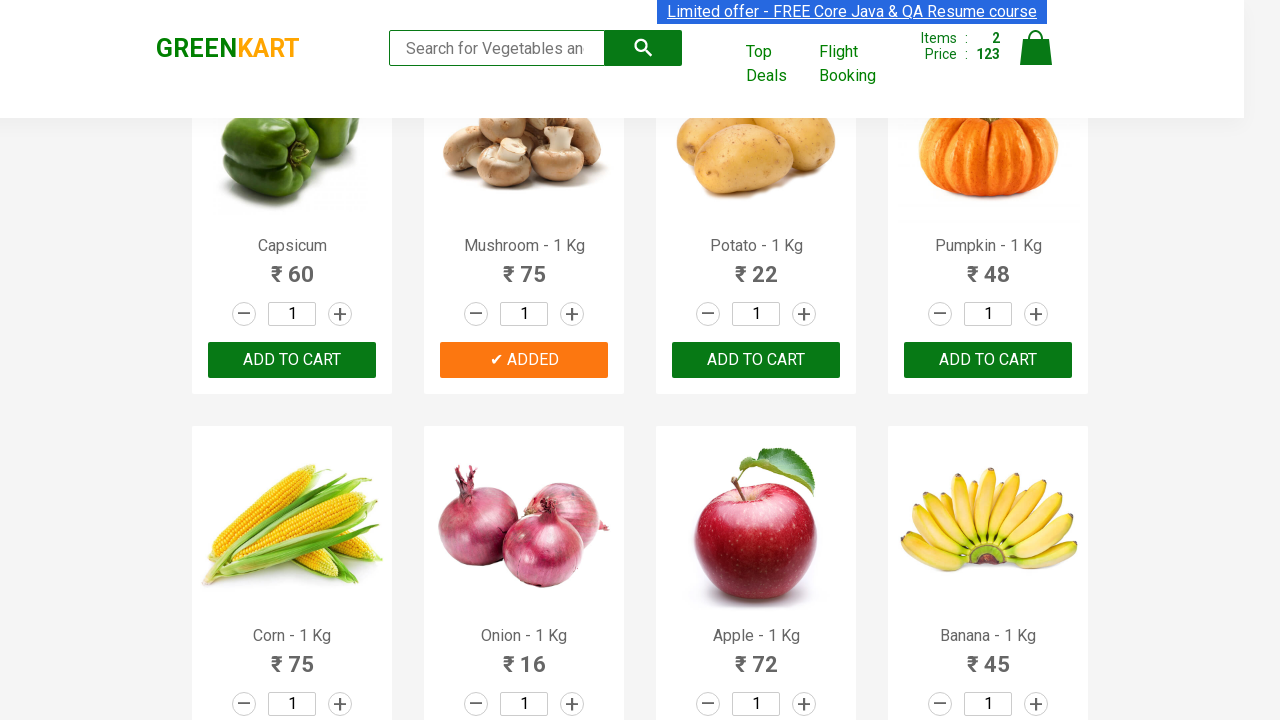

Retrieved text content from product at index 17
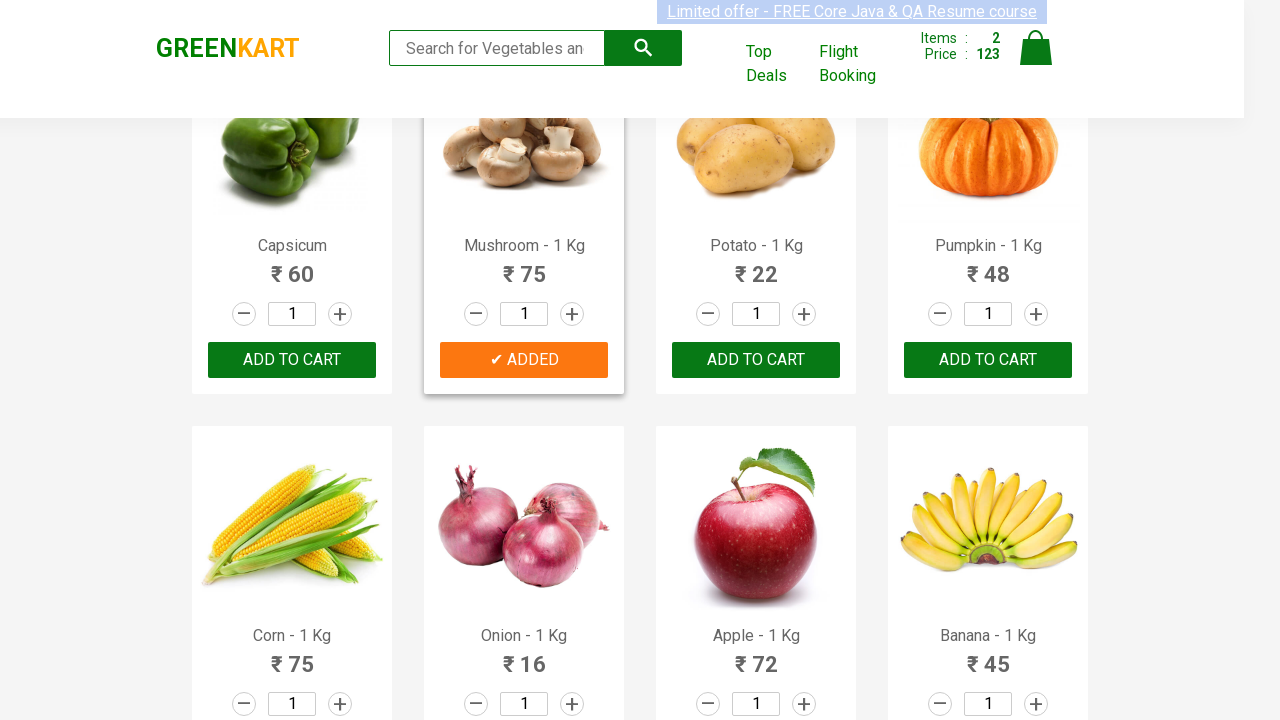

Retrieved text content from product at index 18
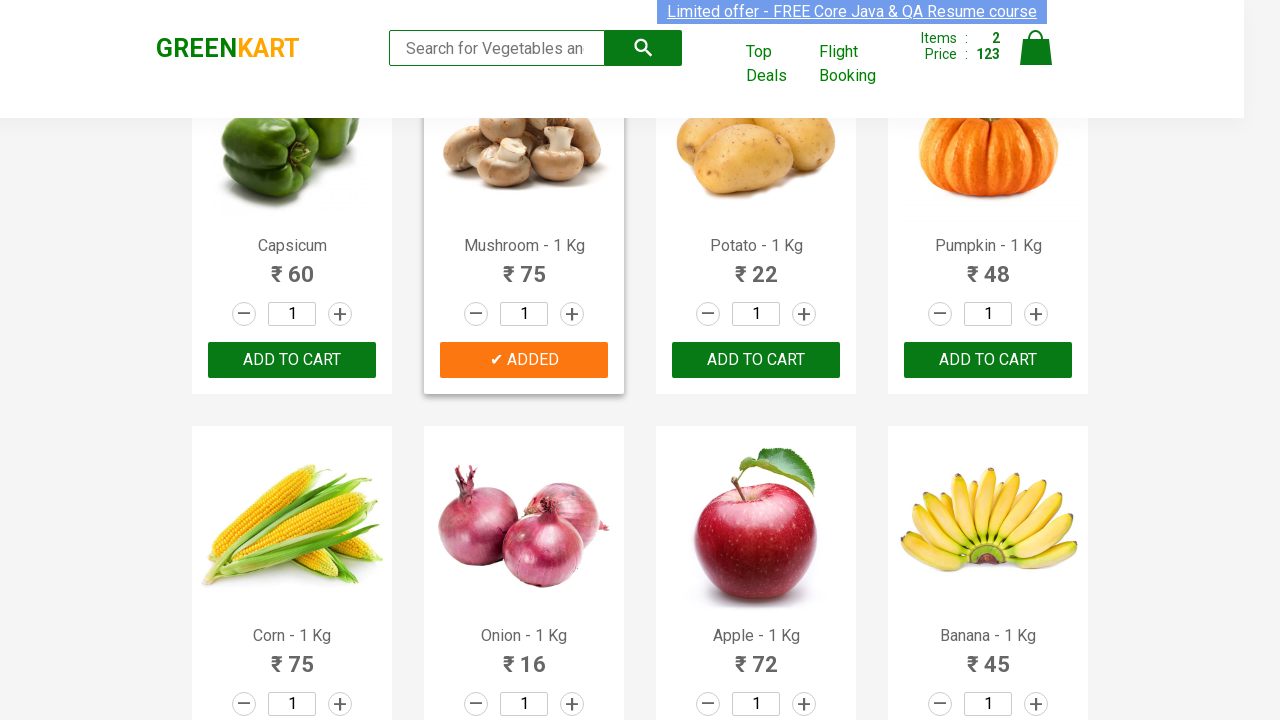

Clicked add button for Musk Melon at (756, 360) on xpath=//div[@class='product-action']/button >> nth=18
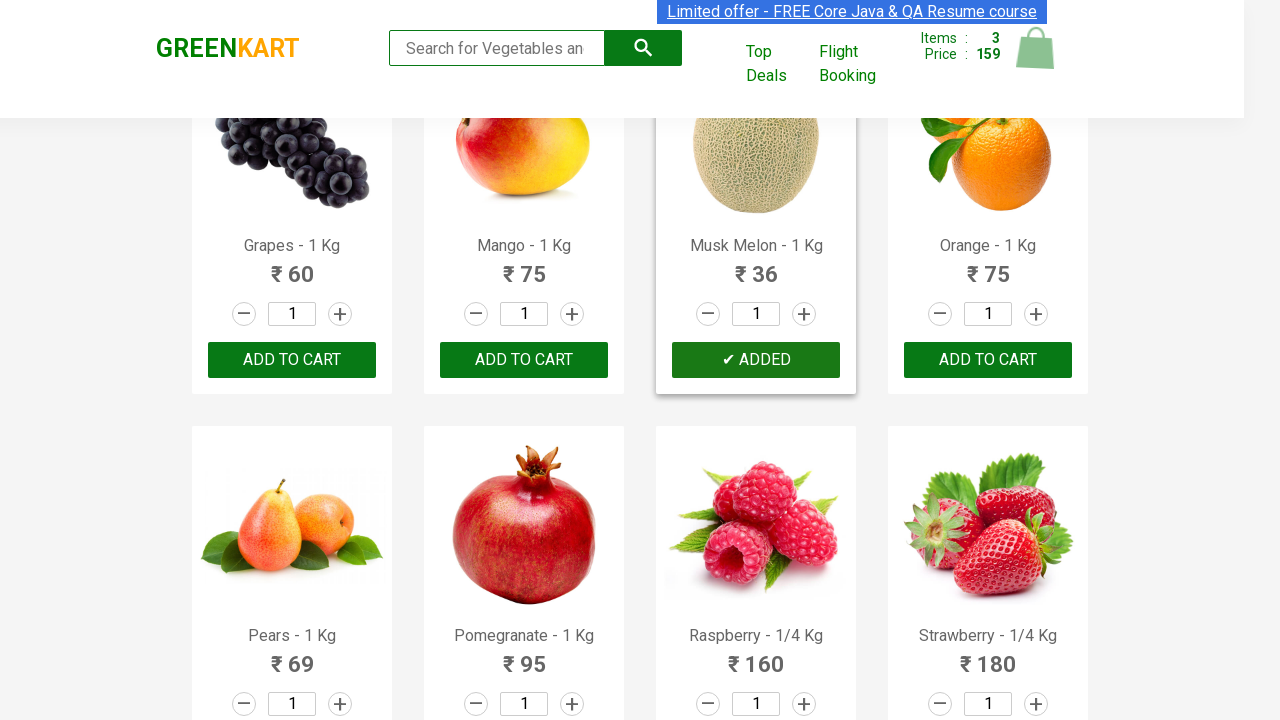

All required items (Cucumber, Mushroom, Musk Melon) have been added to cart
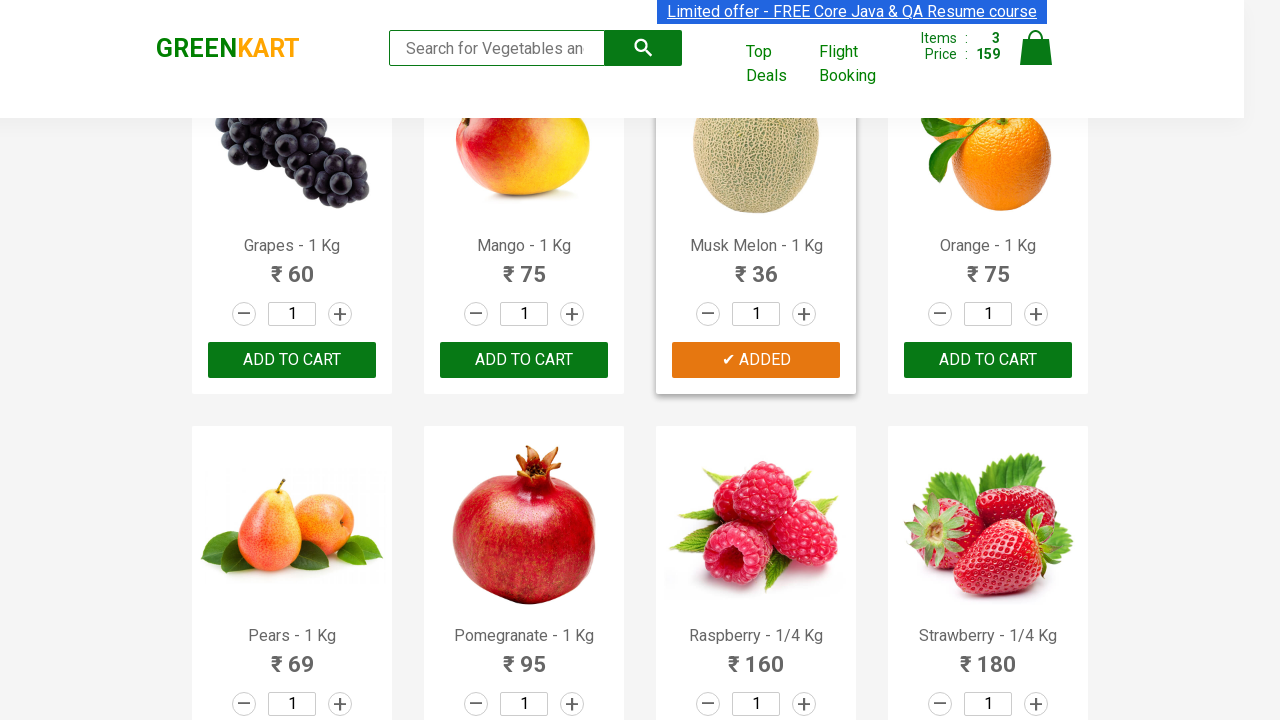

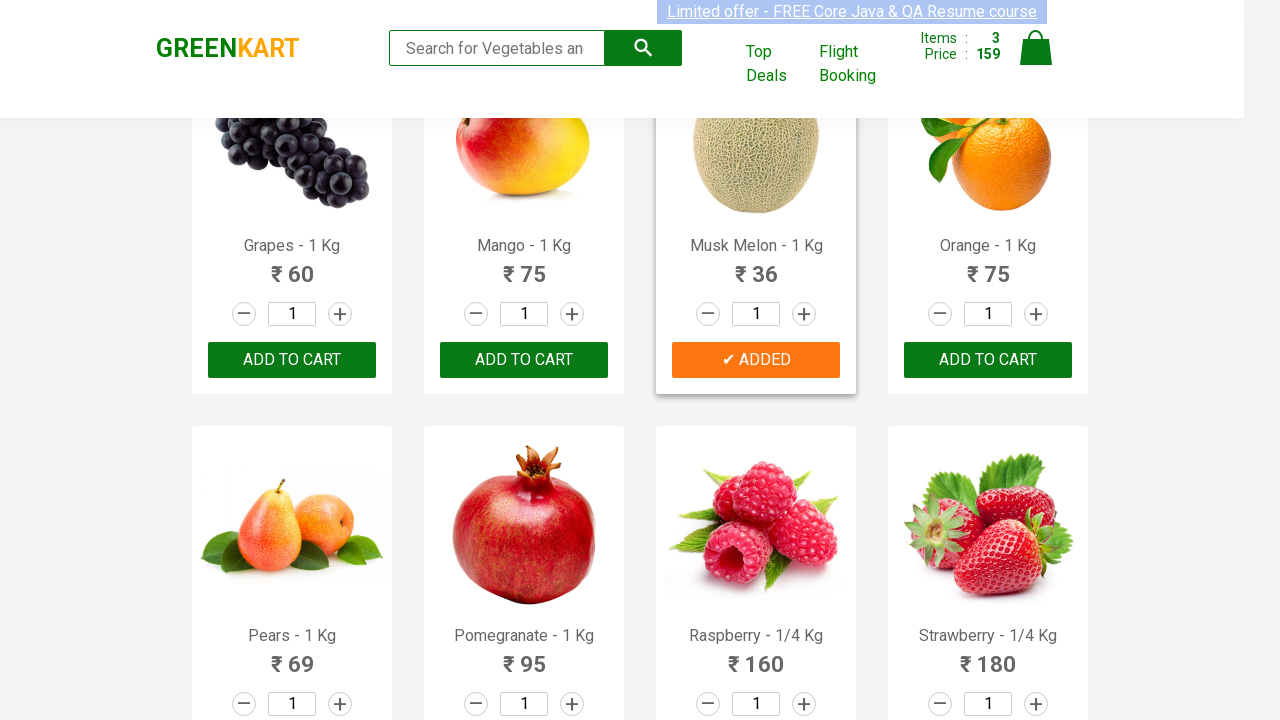